Tests adding a new todo item to verify reporting functionality by entering text and pressing Enter

Starting URL: https://lambdatest.github.io/sample-todo-app/

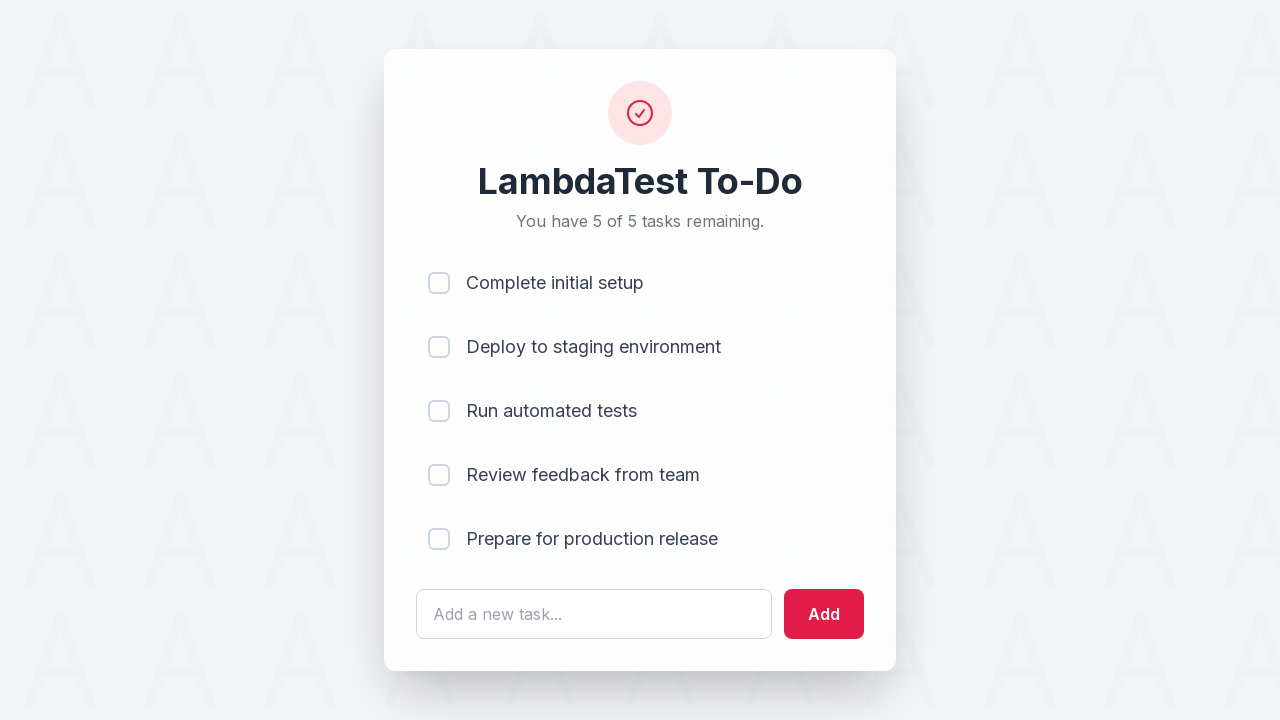

Filled todo input field with 'Learn Selenium' on #sampletodotext
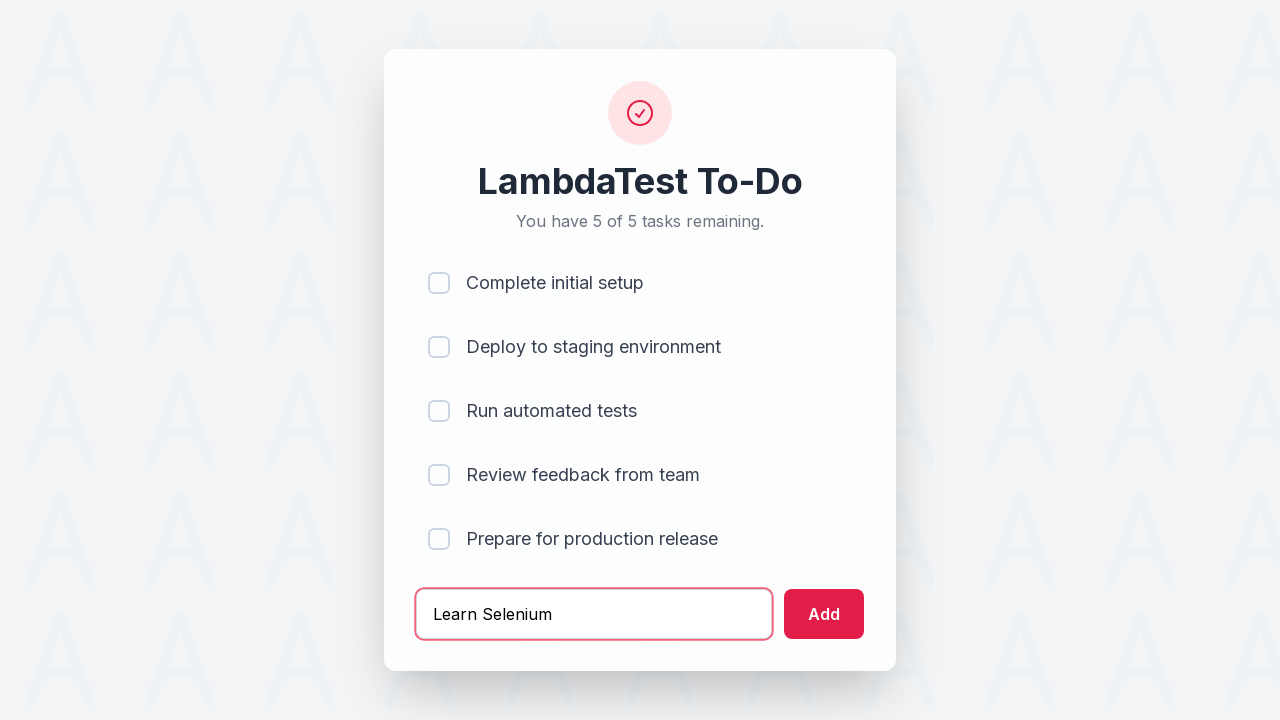

Pressed Enter to add the new todo item on #sampletodotext
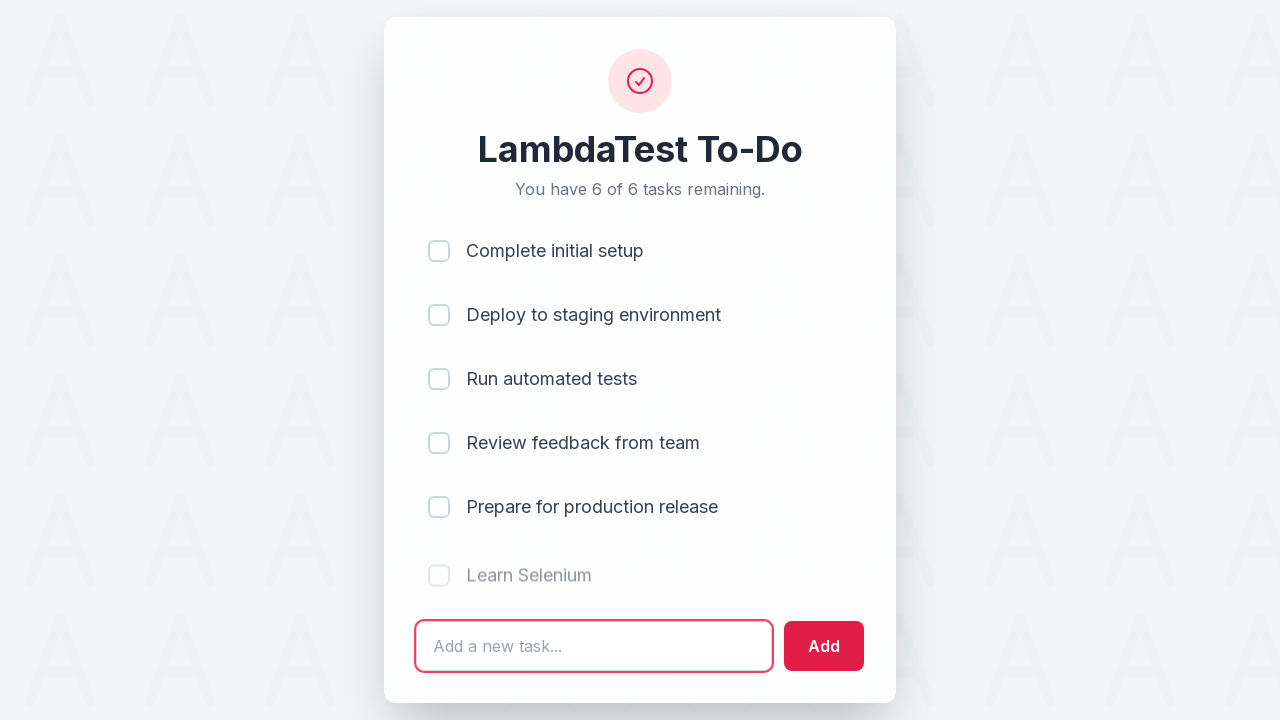

New todo item appeared in the list
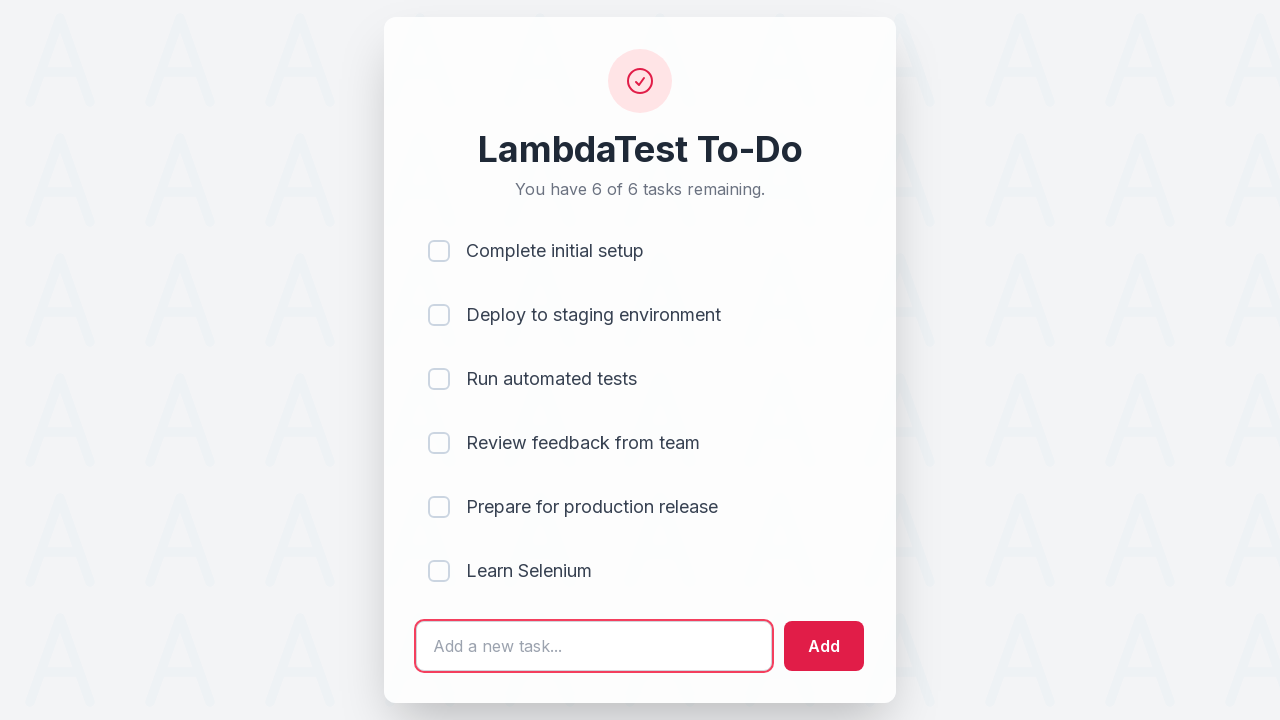

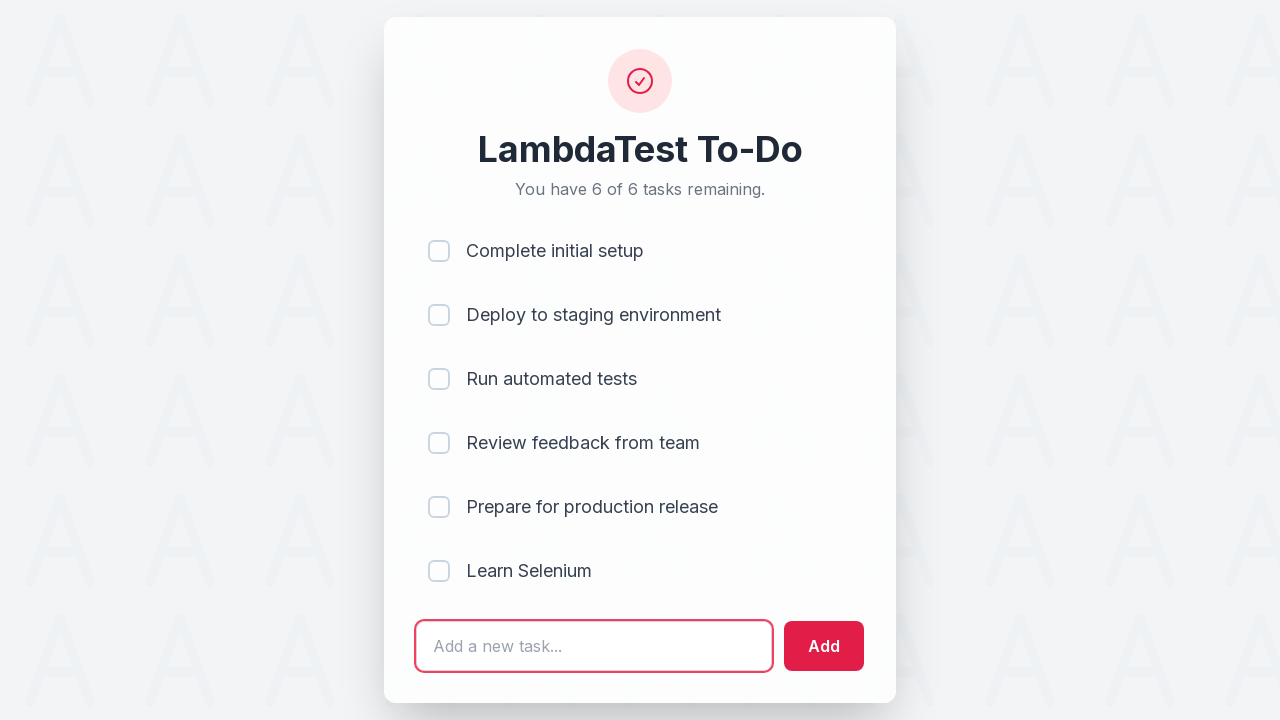